Solves a mathematical captcha by retrieving an attribute value, calculating the result, and submitting the form with checkbox selections

Starting URL: http://suninjuly.github.io/get_attribute.html

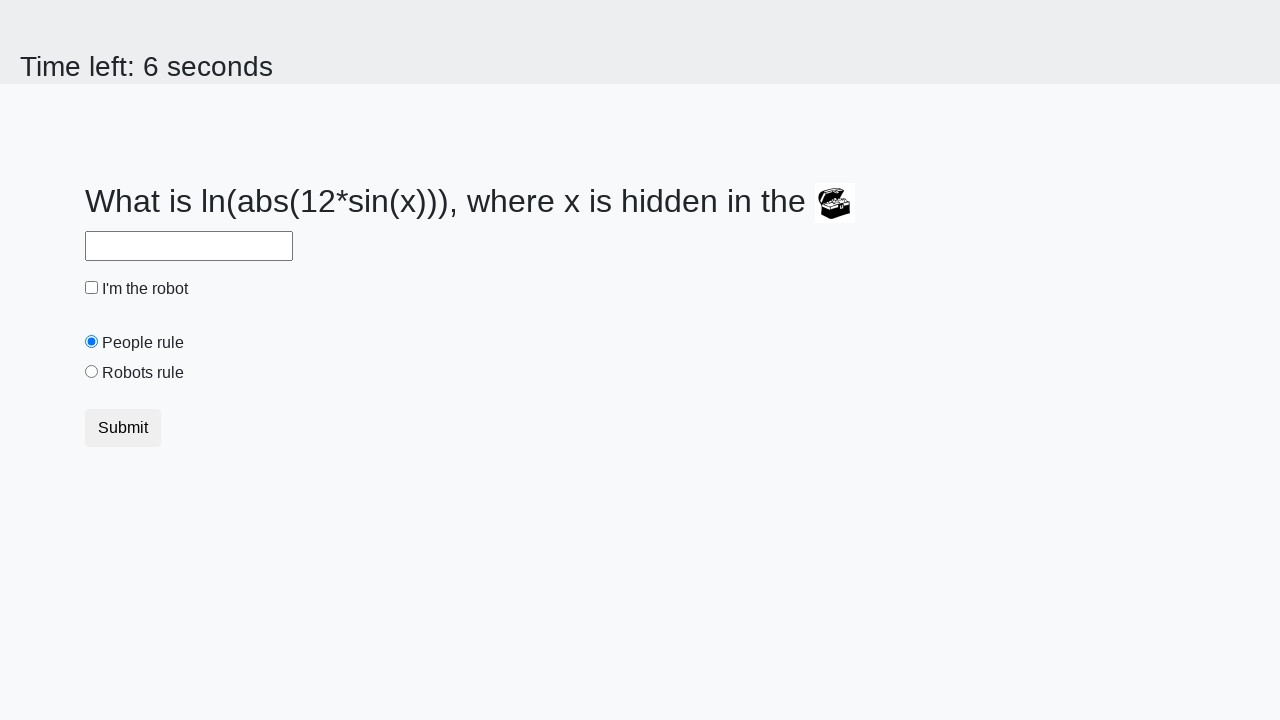

Located treasure image element
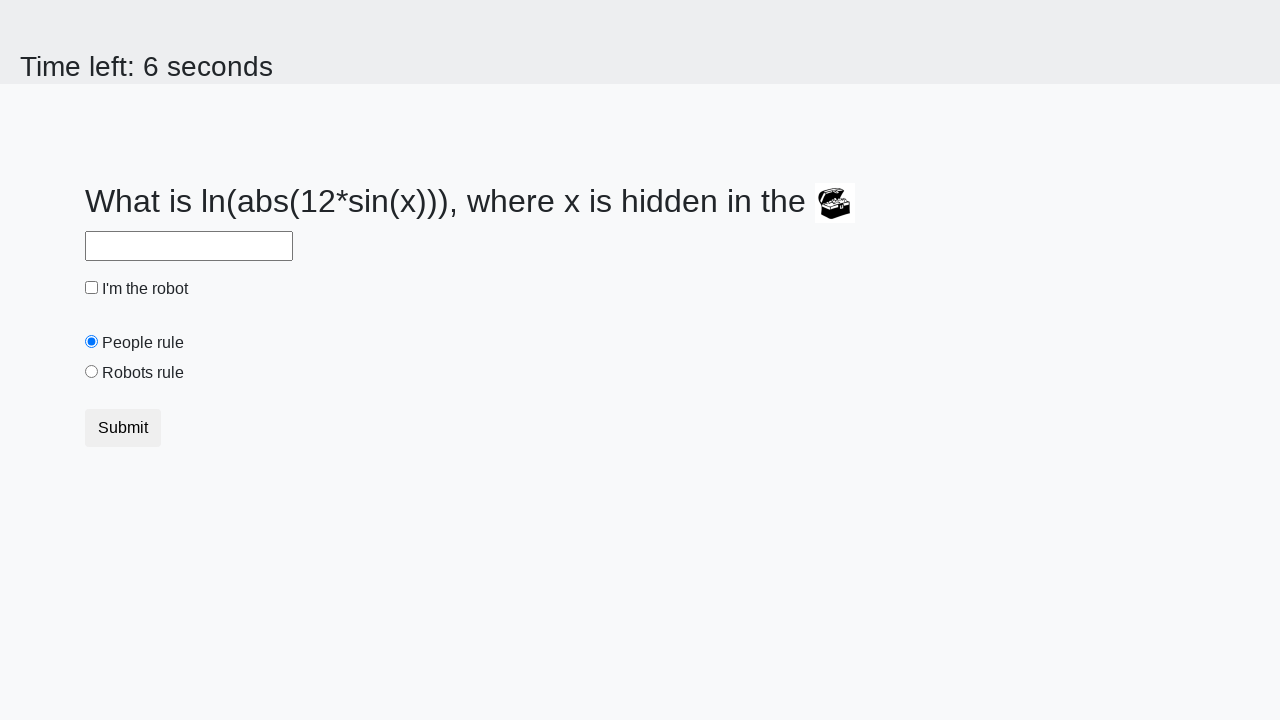

Retrieved valuex attribute from treasure image: 692
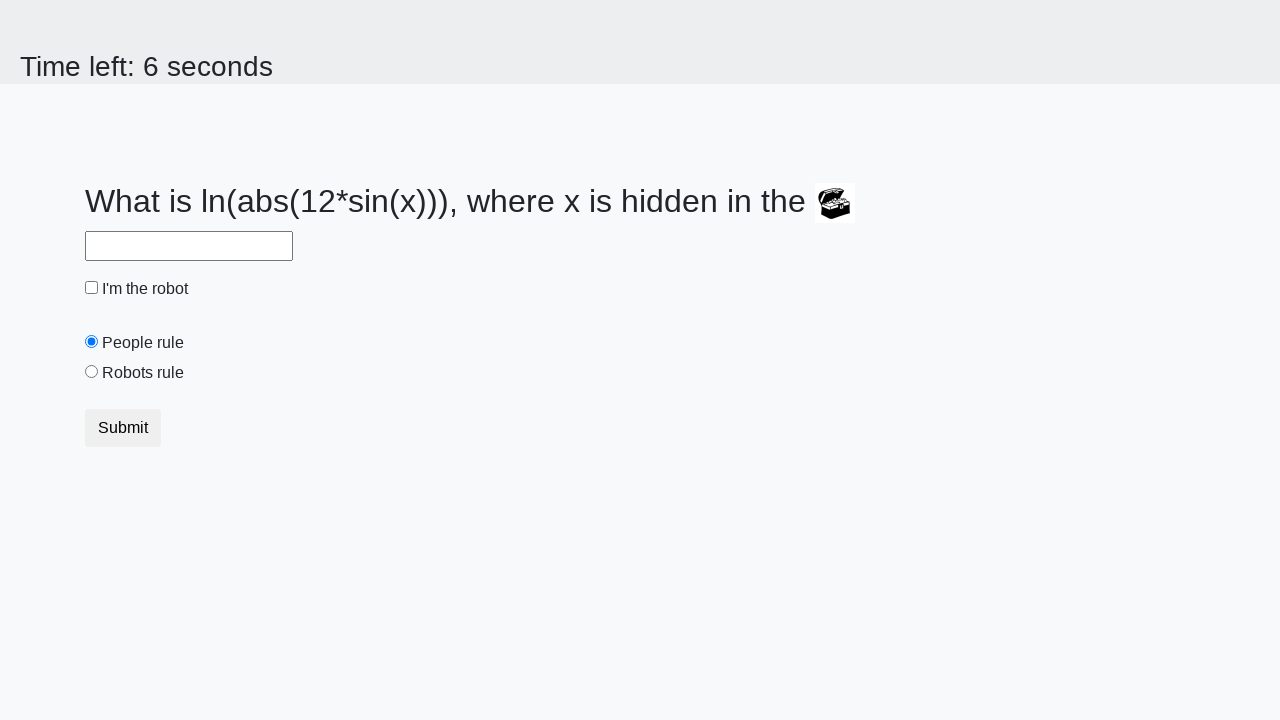

Calculated mathematical result using formula: 2.198593047283558
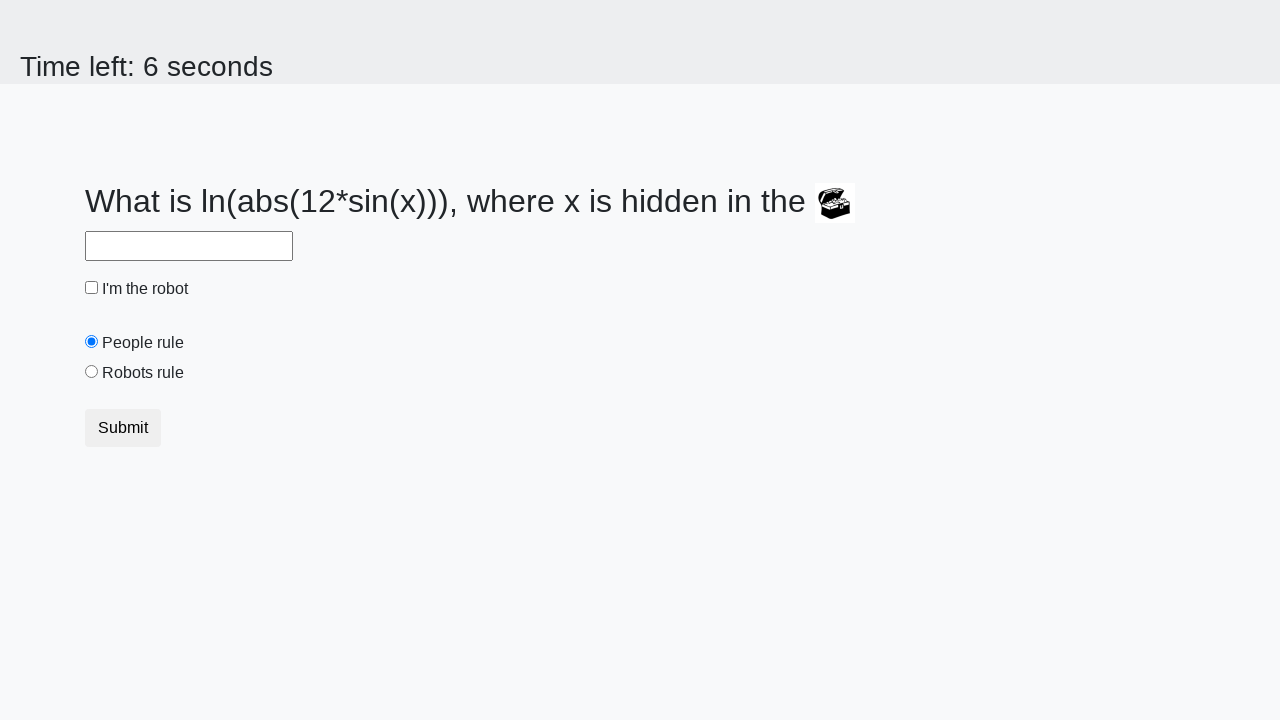

Filled answer field with calculated value: 2.198593047283558 on input#answer
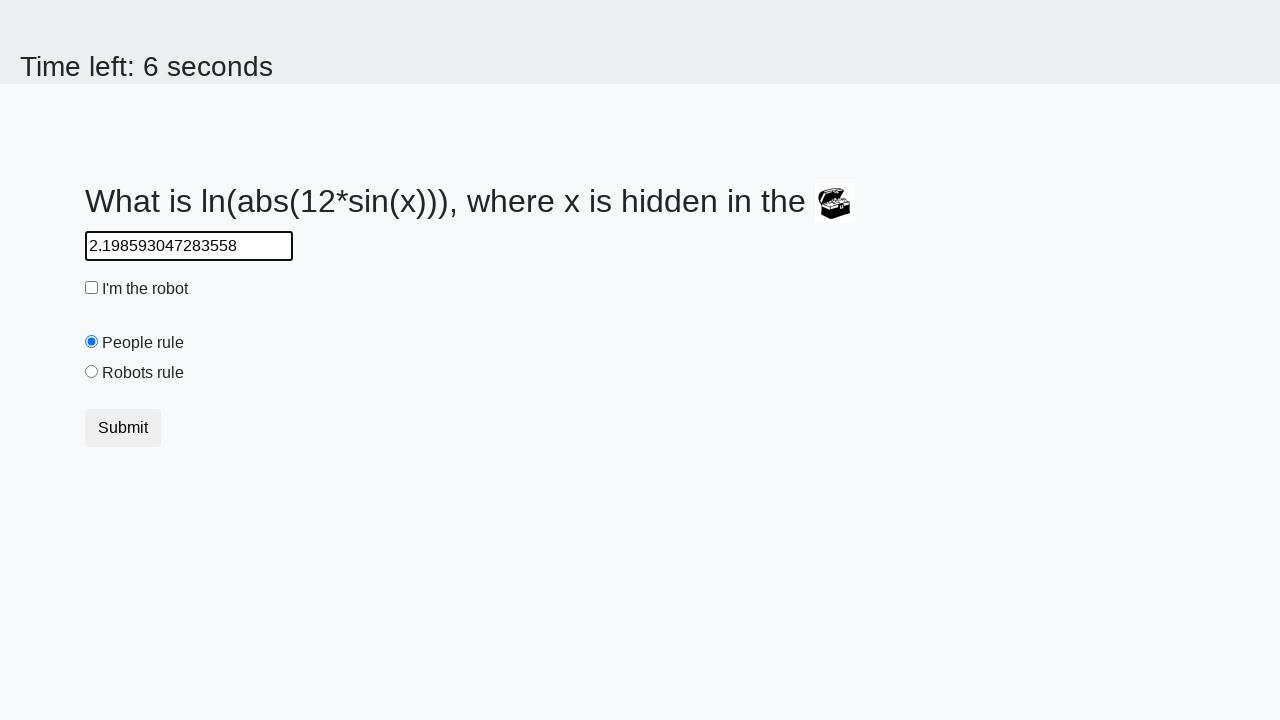

Checked robot checkbox at (92, 288) on input#robotCheckbox
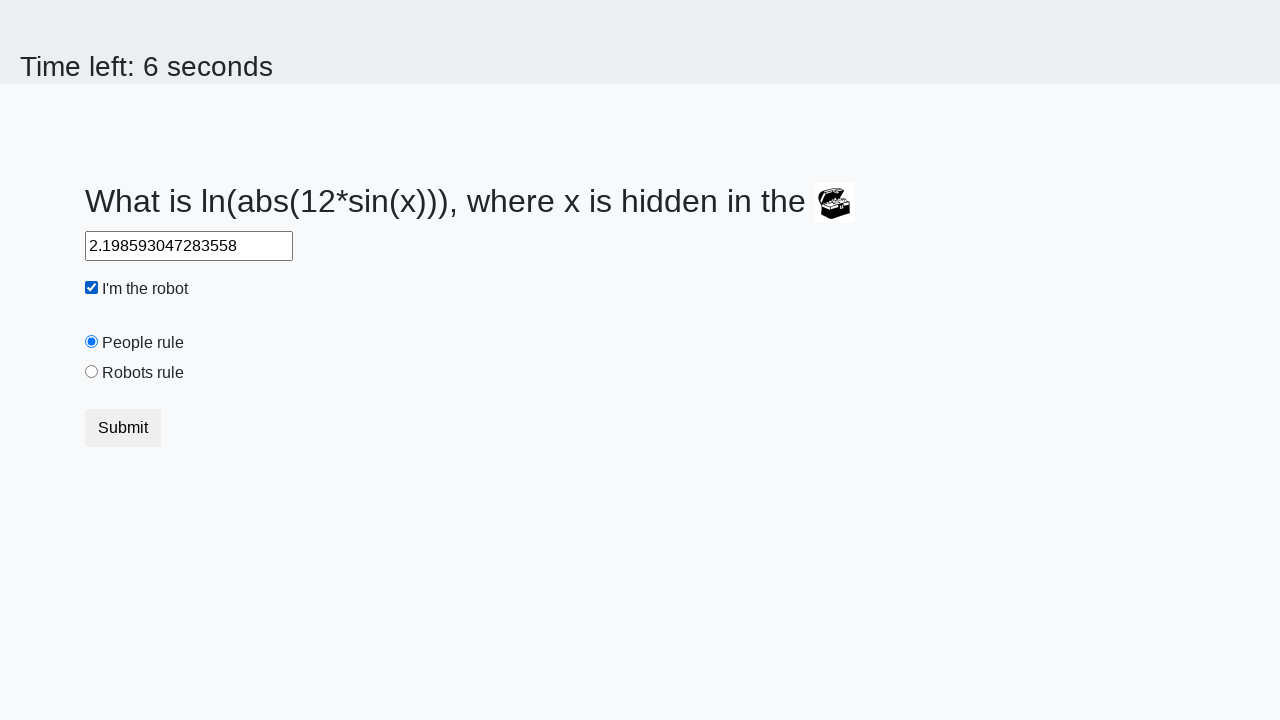

Checked robots rule checkbox at (92, 372) on input#robotsRule
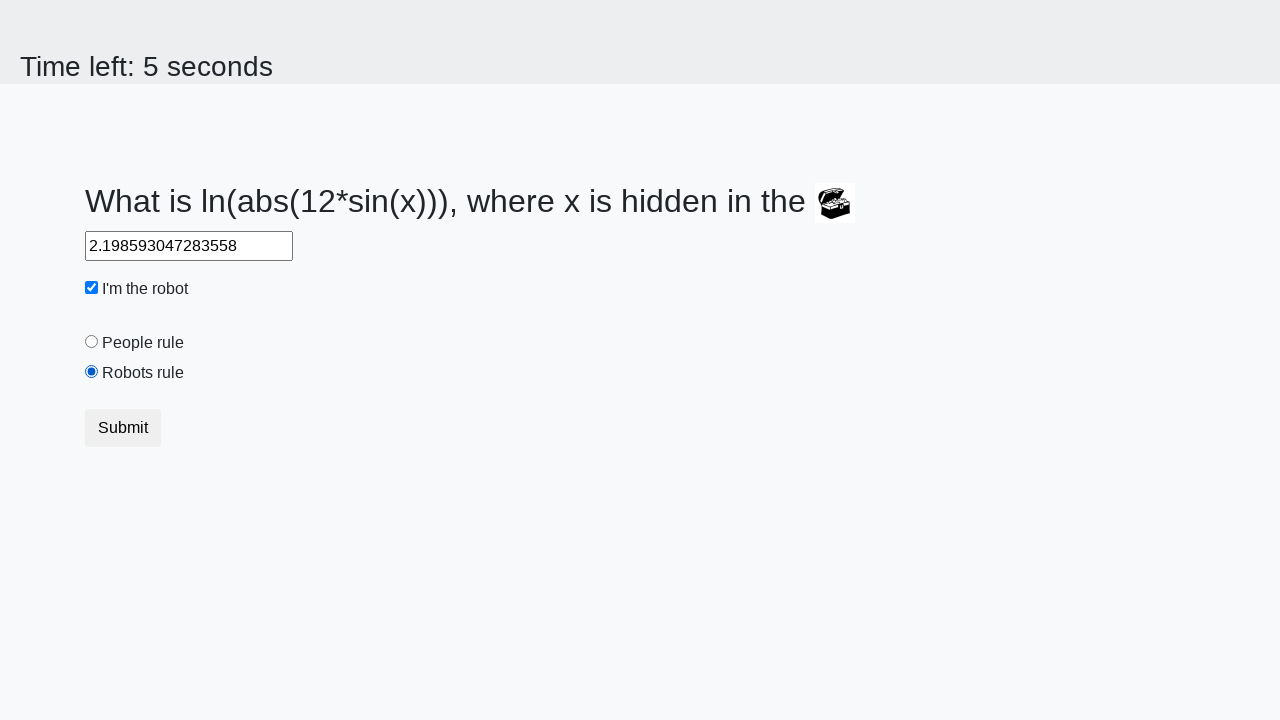

Clicked submit button to complete captcha challenge at (123, 428) on button.btn.btn-default
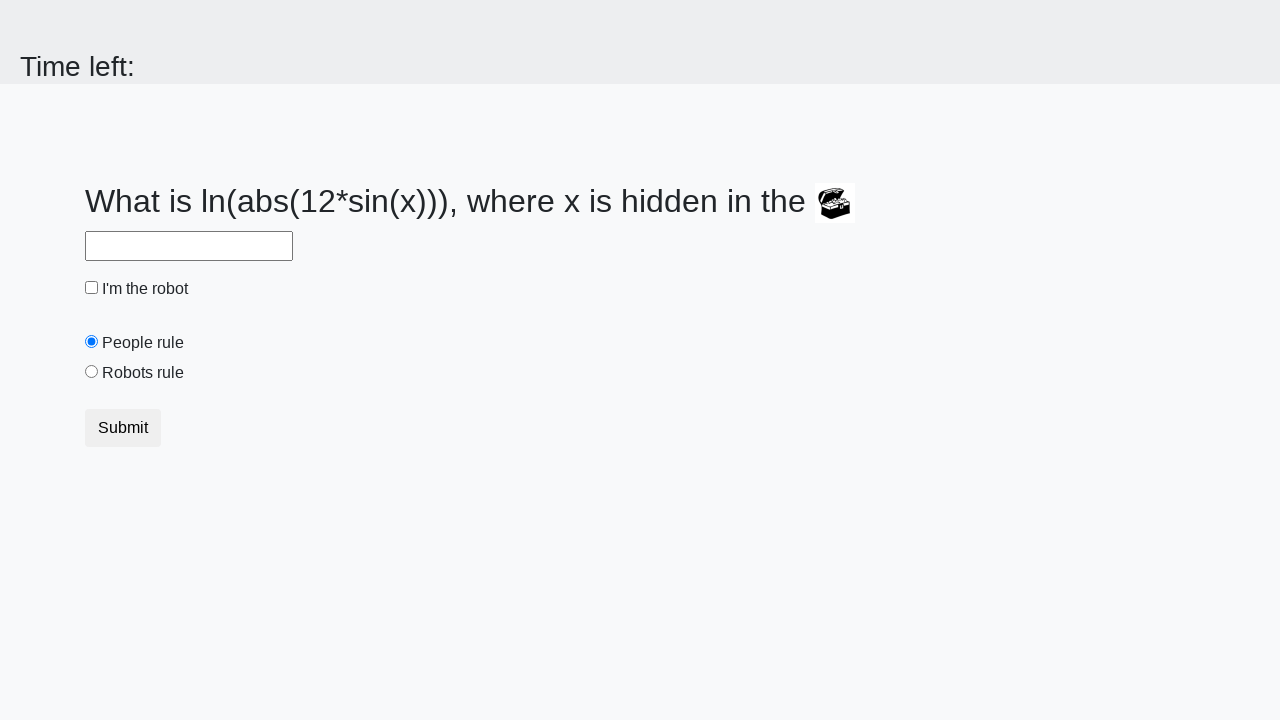

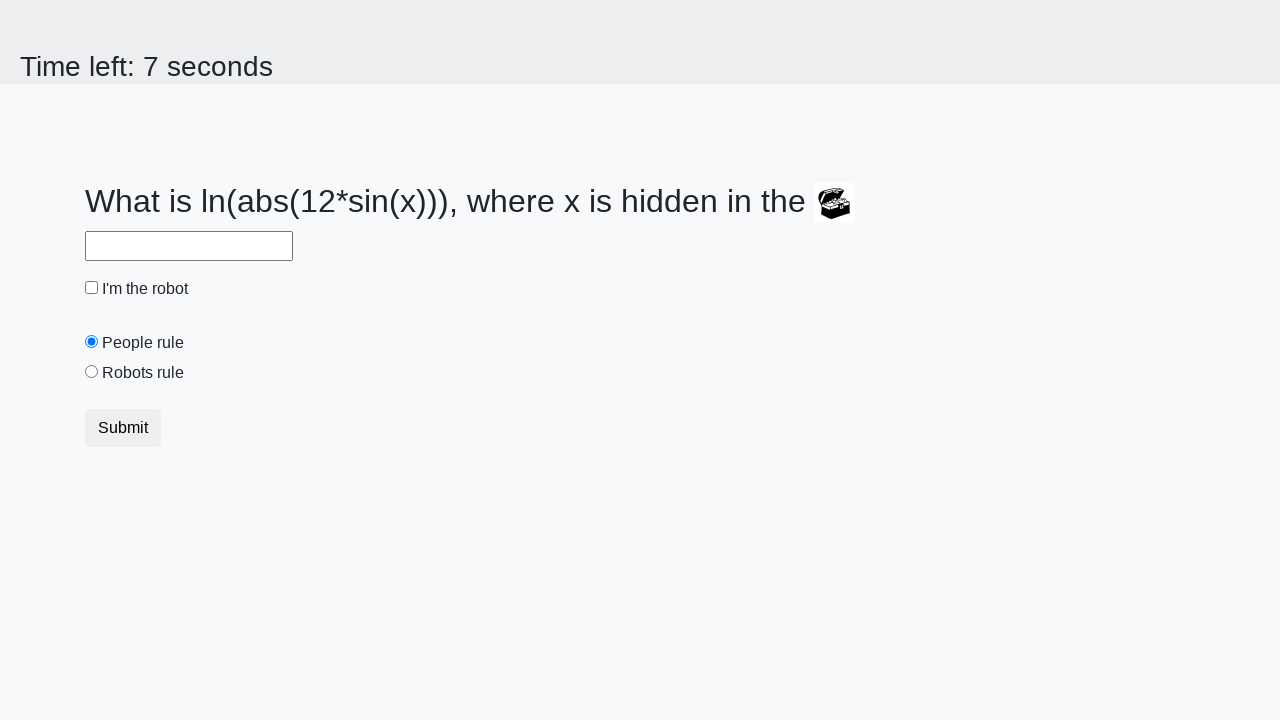